Tests the Arkansas Education Licensure System search functionality by entering a case ID, clicking search, and selecting a result to view license details.

Starting URL: https://aels.ade.arkansas.gov/AELS/Search.aspx

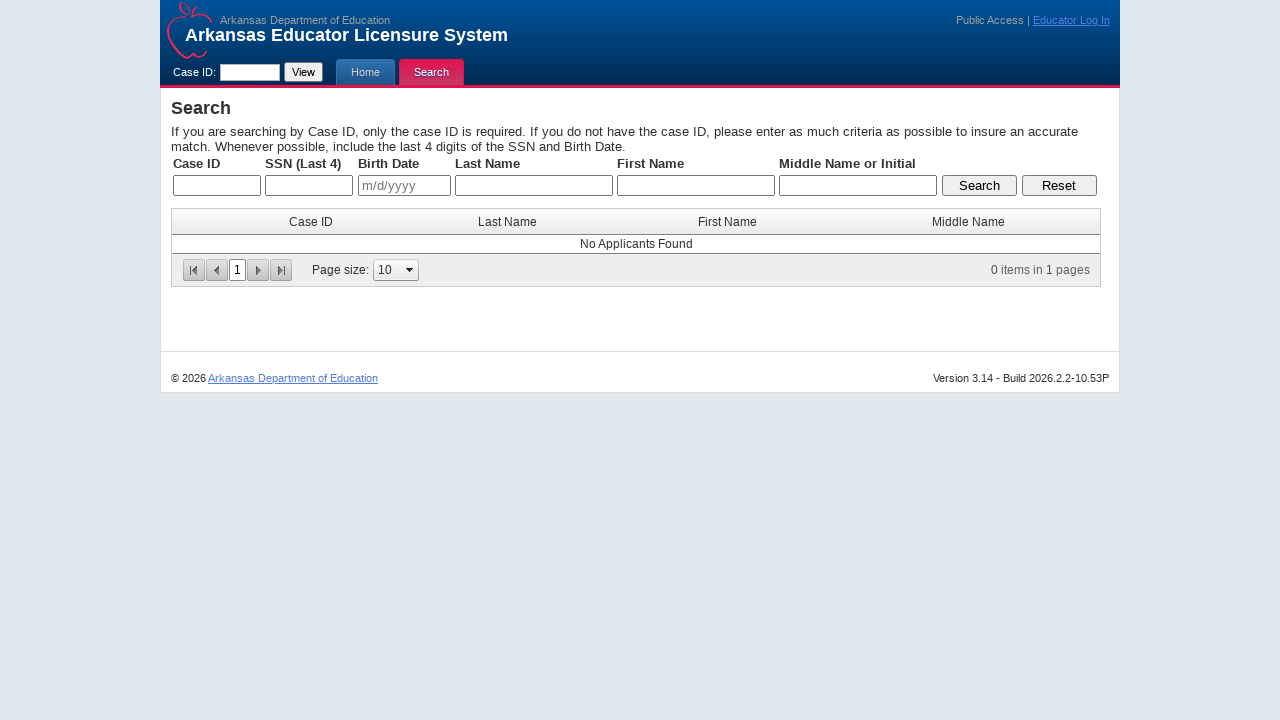

Filled case ID search field with '8397011' on [id=MainContent_SearchCaseId]
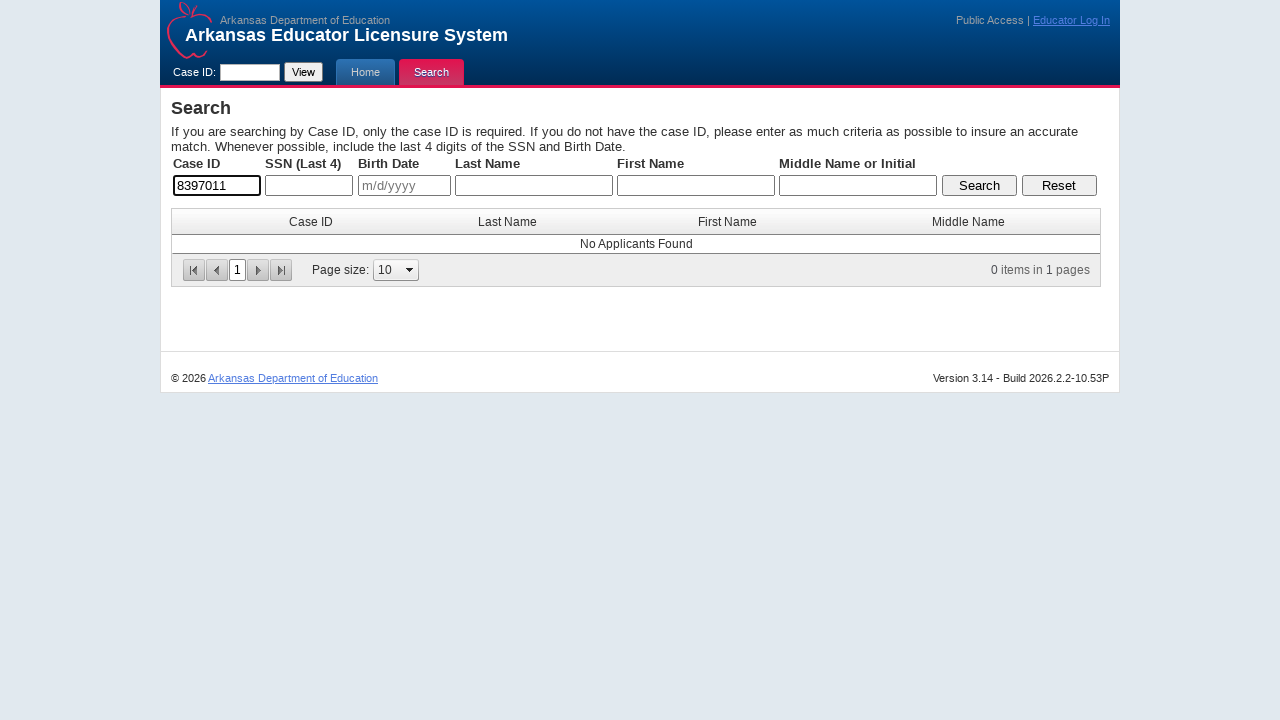

Clicked search button to search for case ID at (979, 186) on [id=MainContent_SearchButton]
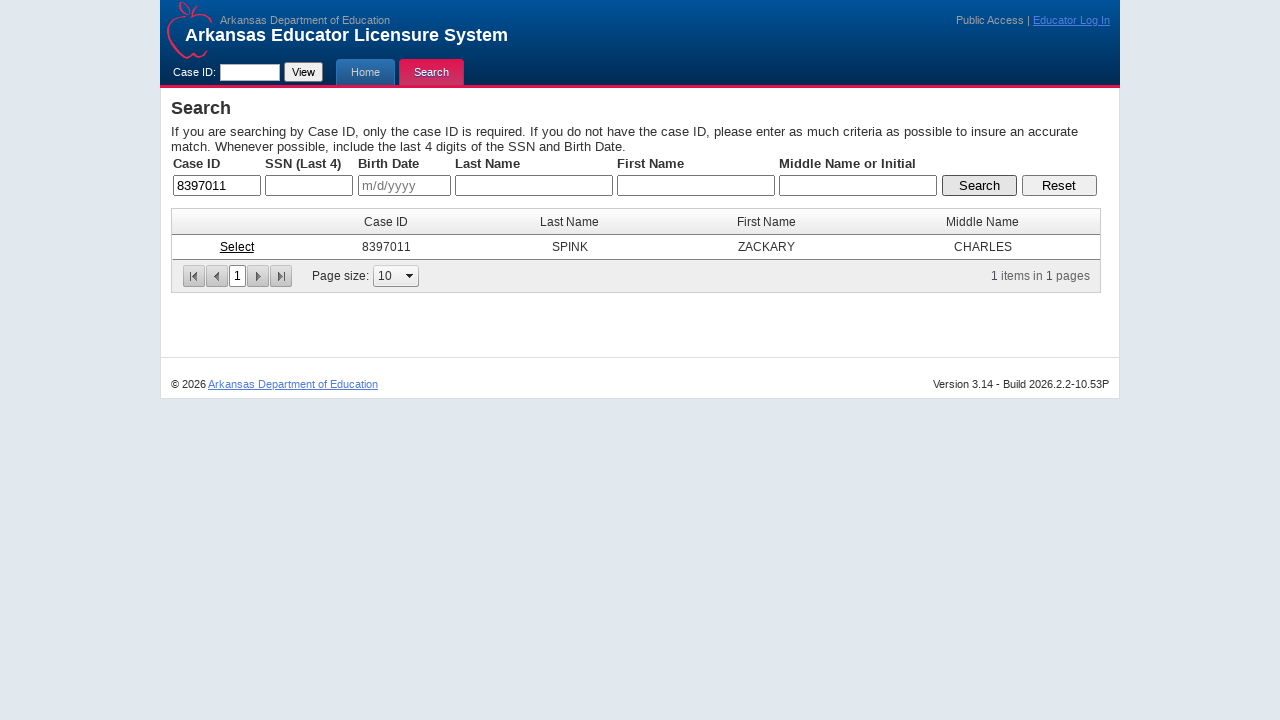

Clicked the last 'Select' link to view license details at (237, 247) on internal:text="Select"i >> nth=-1
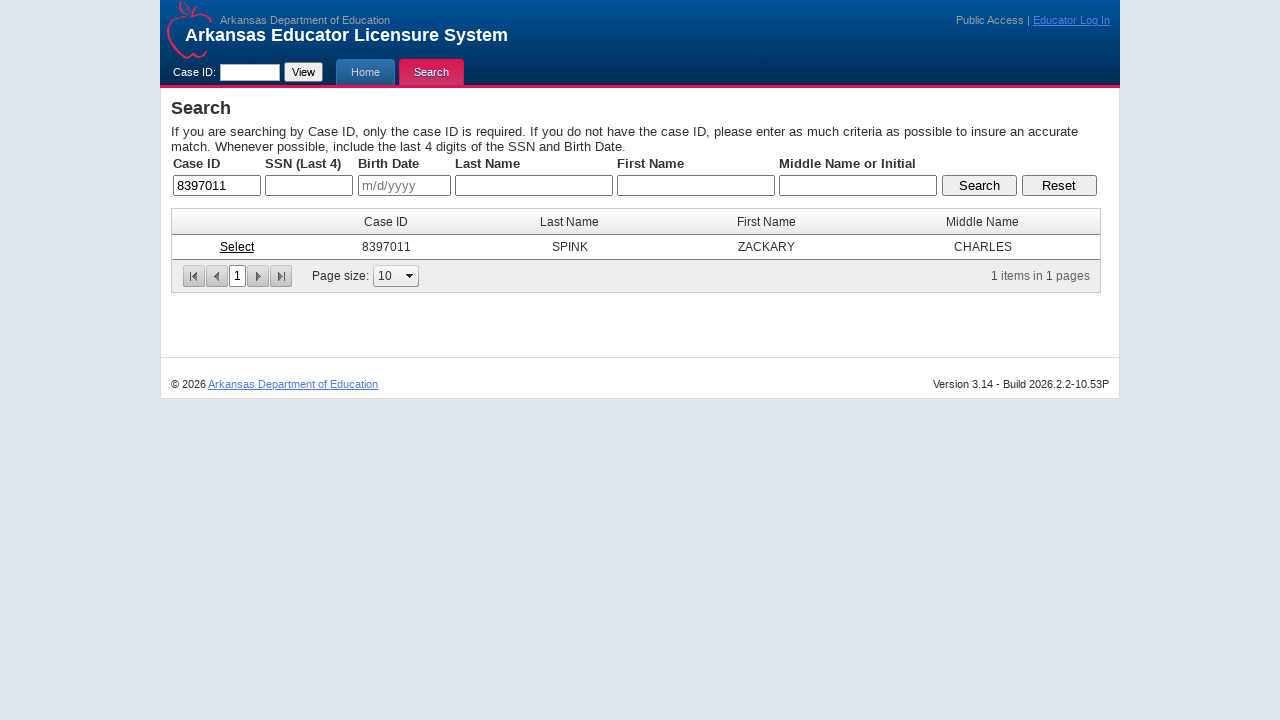

License areas table loaded successfully
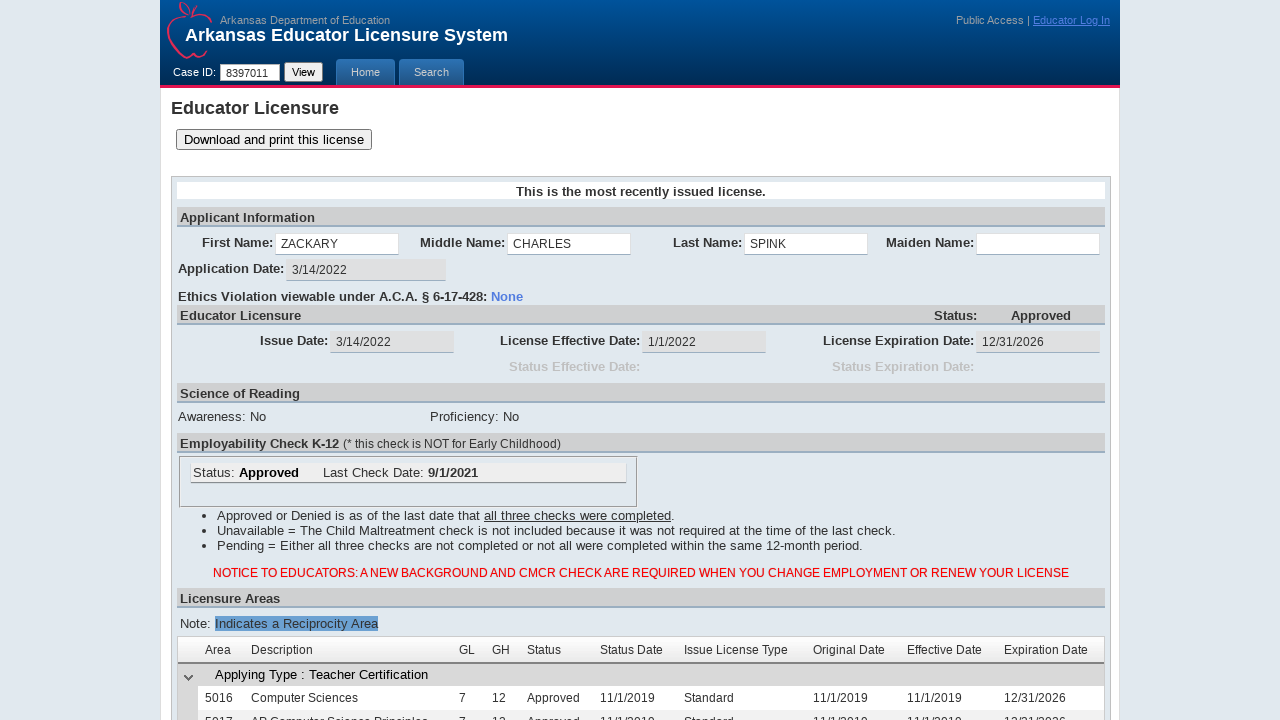

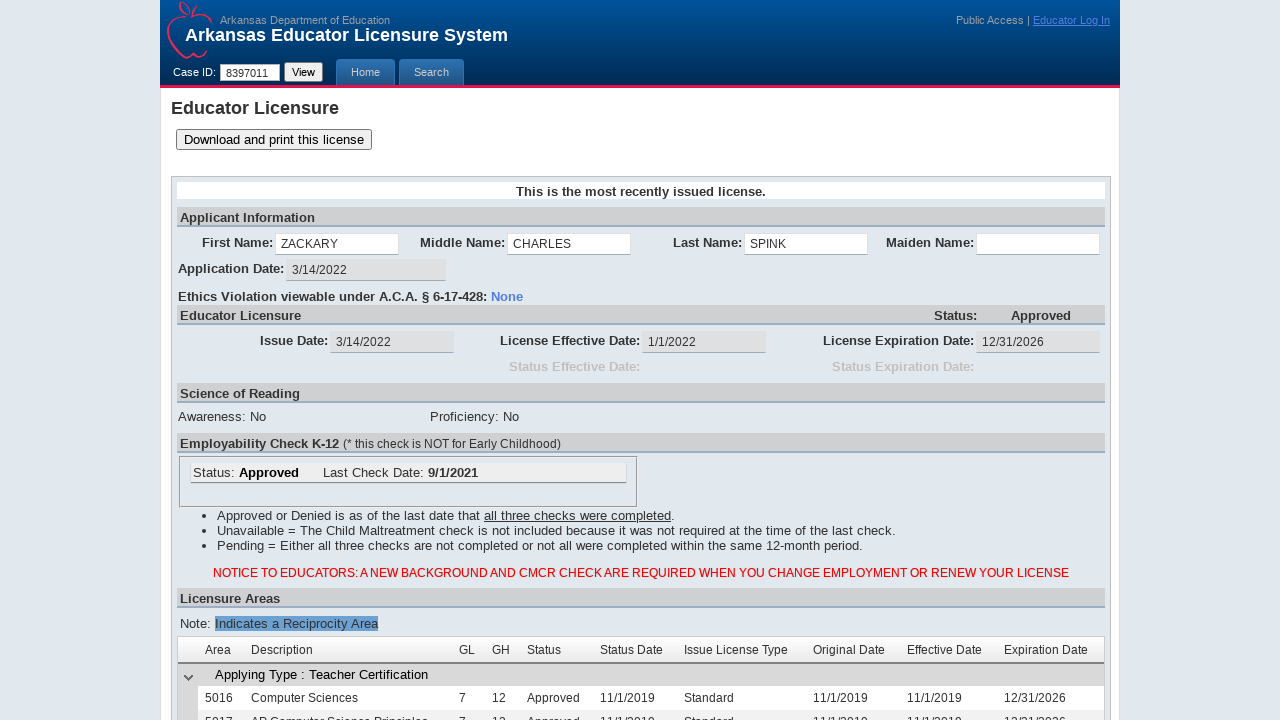